Navigates to an APKMirror app page and locates the main heading element to verify the page loaded correctly

Starting URL: https://www.apkmirror.com/apk/red-apps-ltd/sync-for-reddit/

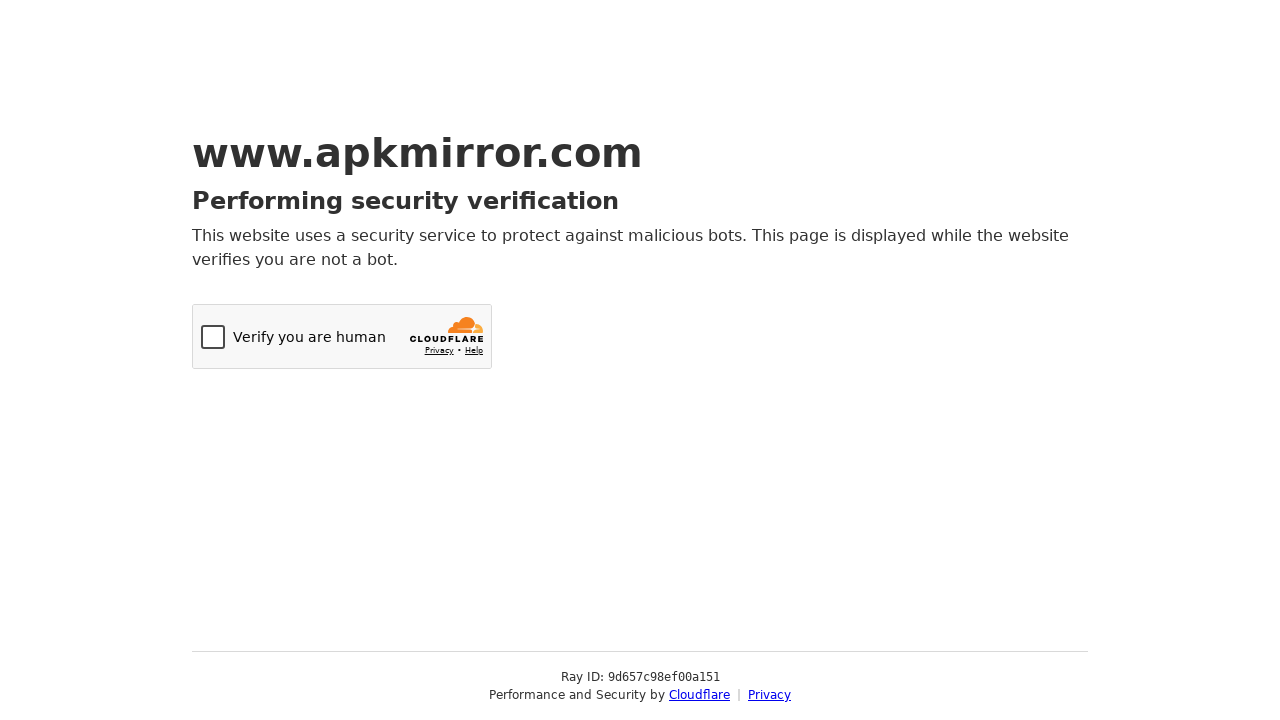

Navigated to APKMirror Sync for Reddit app page
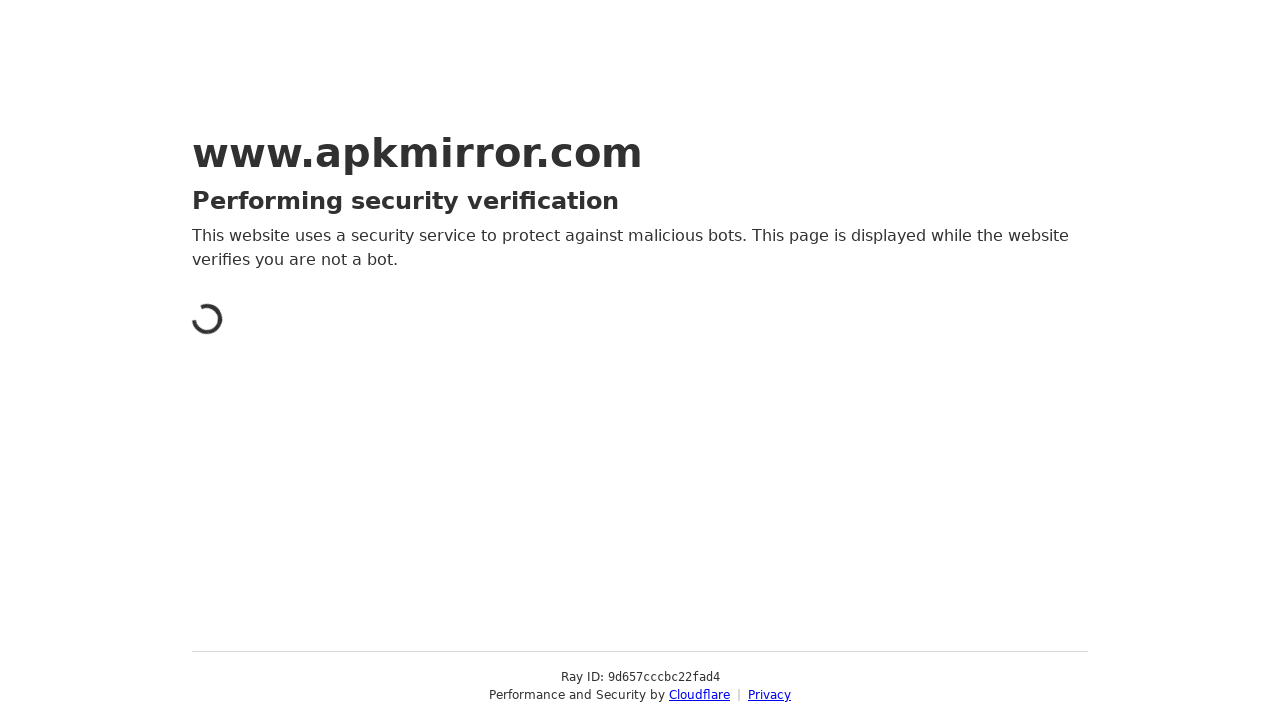

Waited for h1 heading element to load
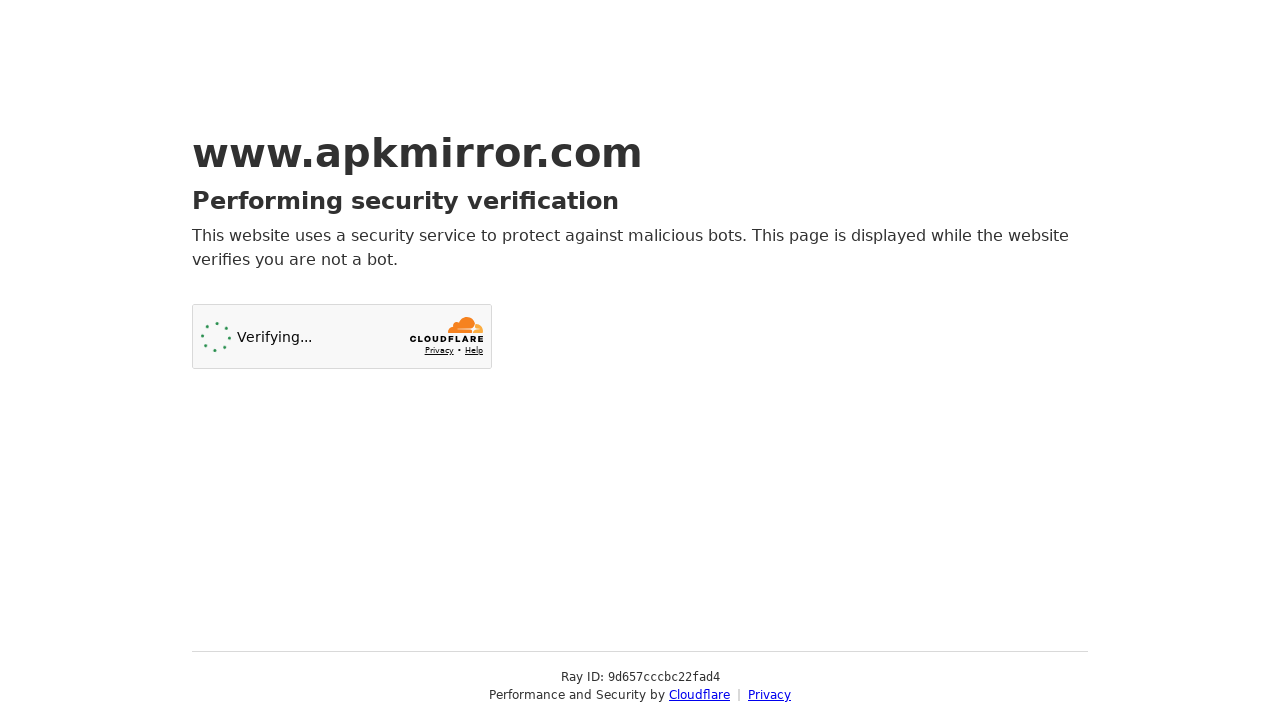

Located the main heading element
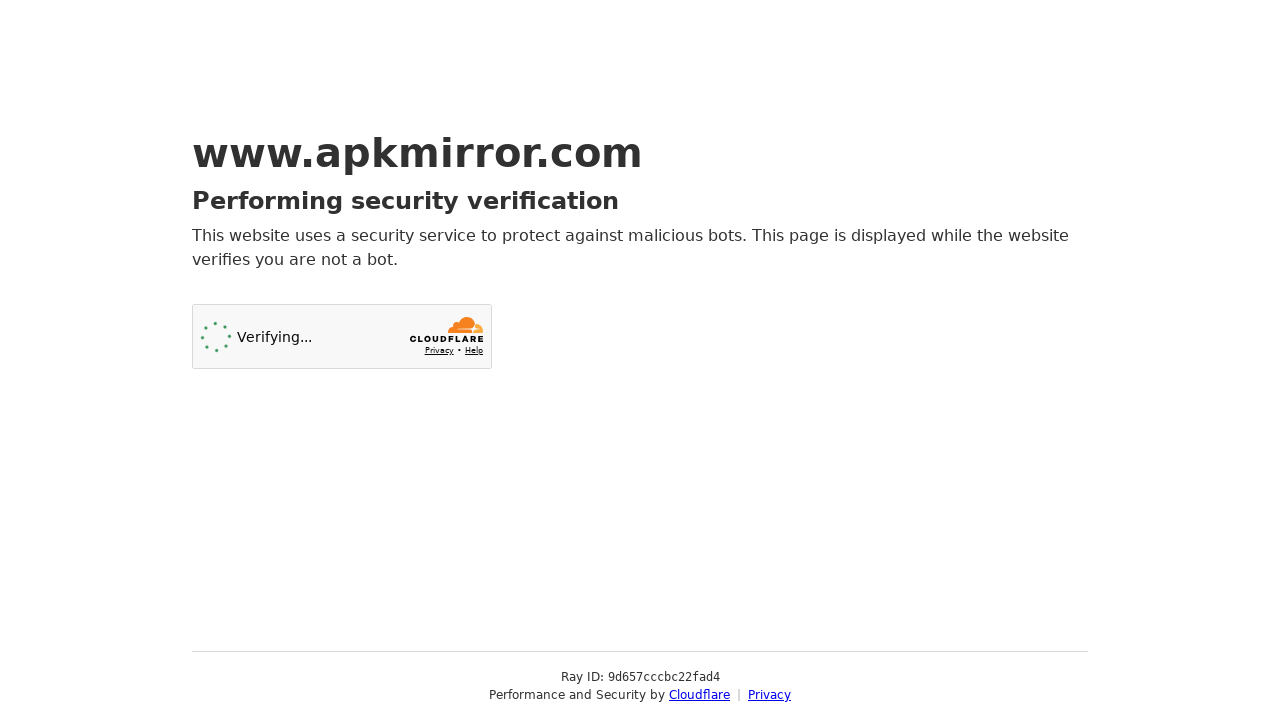

Verified that the main heading is visible
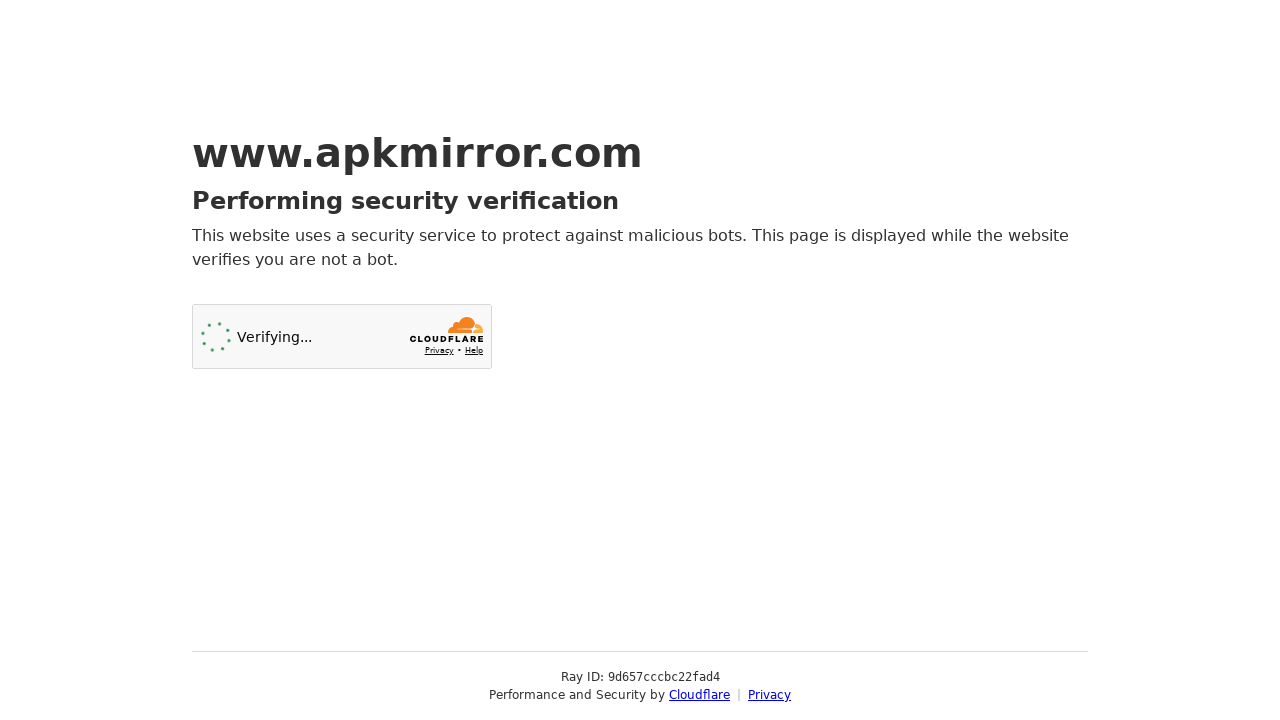

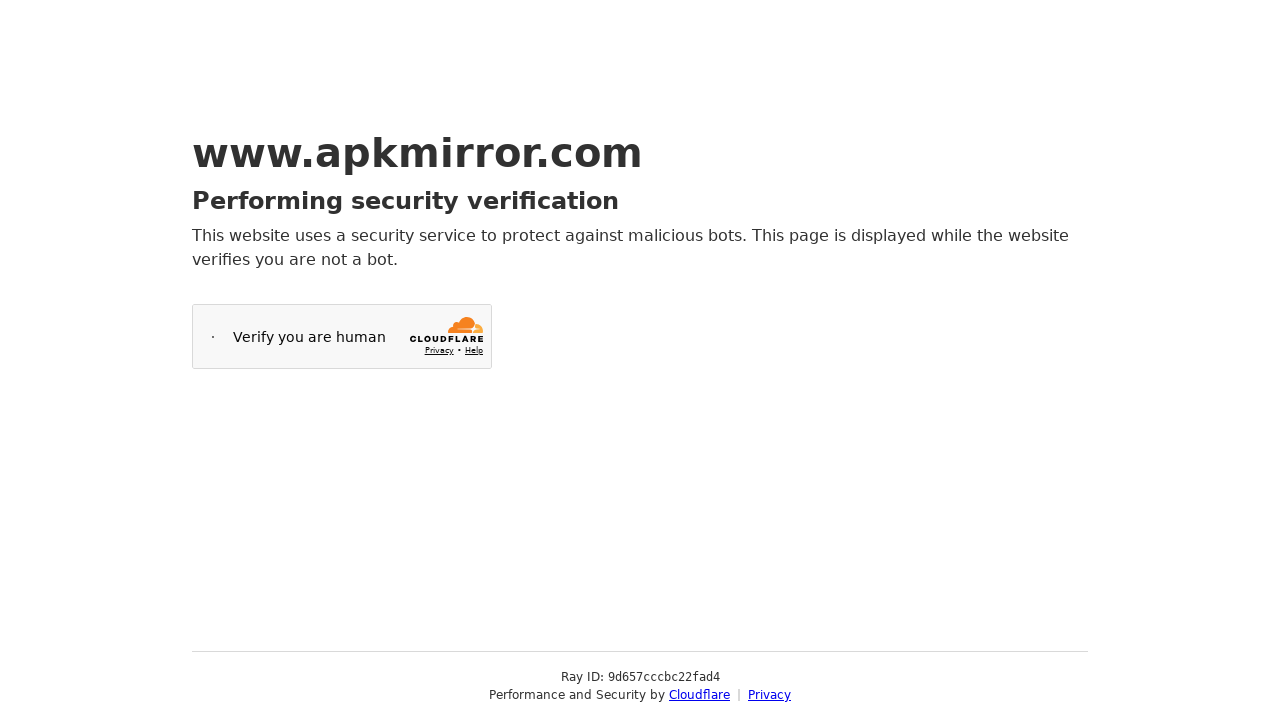